Tests clearing the completed state of all items by checking and then unchecking the toggle all checkbox.

Starting URL: https://demo.playwright.dev/todomvc

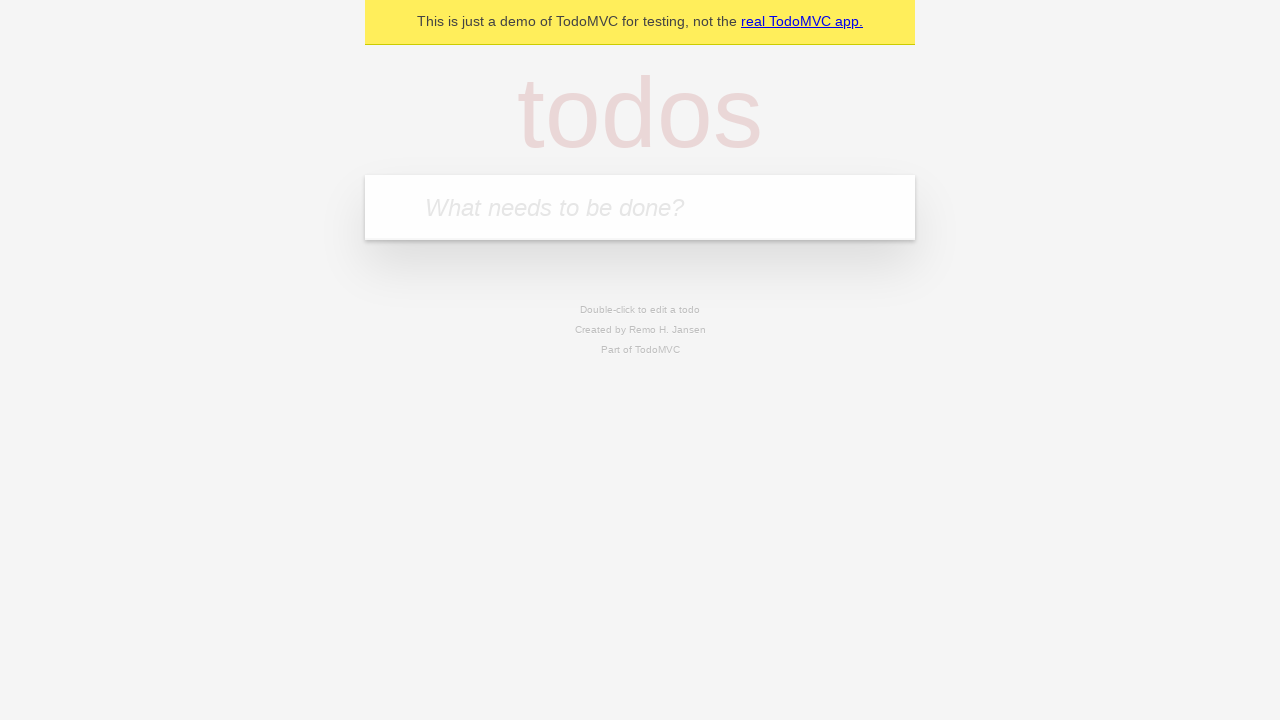

Filled todo input with 'buy some cheese' on internal:attr=[placeholder="What needs to be done?"i]
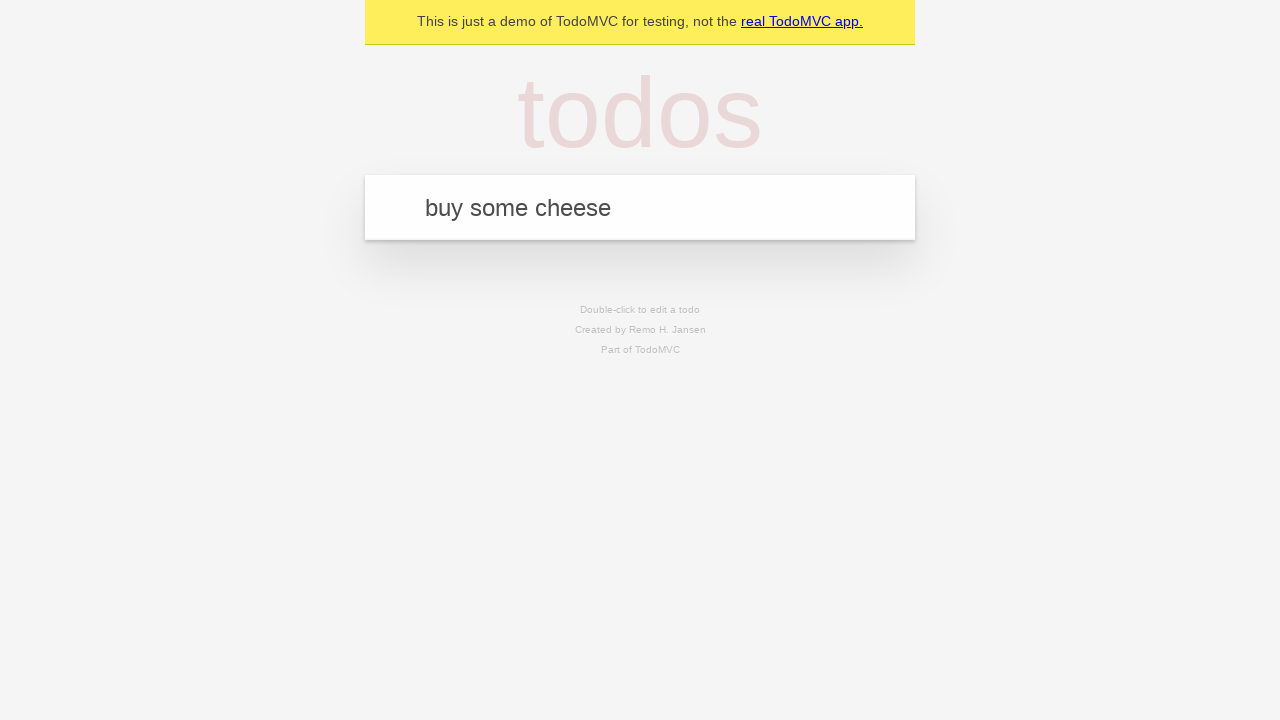

Pressed Enter to add first todo item on internal:attr=[placeholder="What needs to be done?"i]
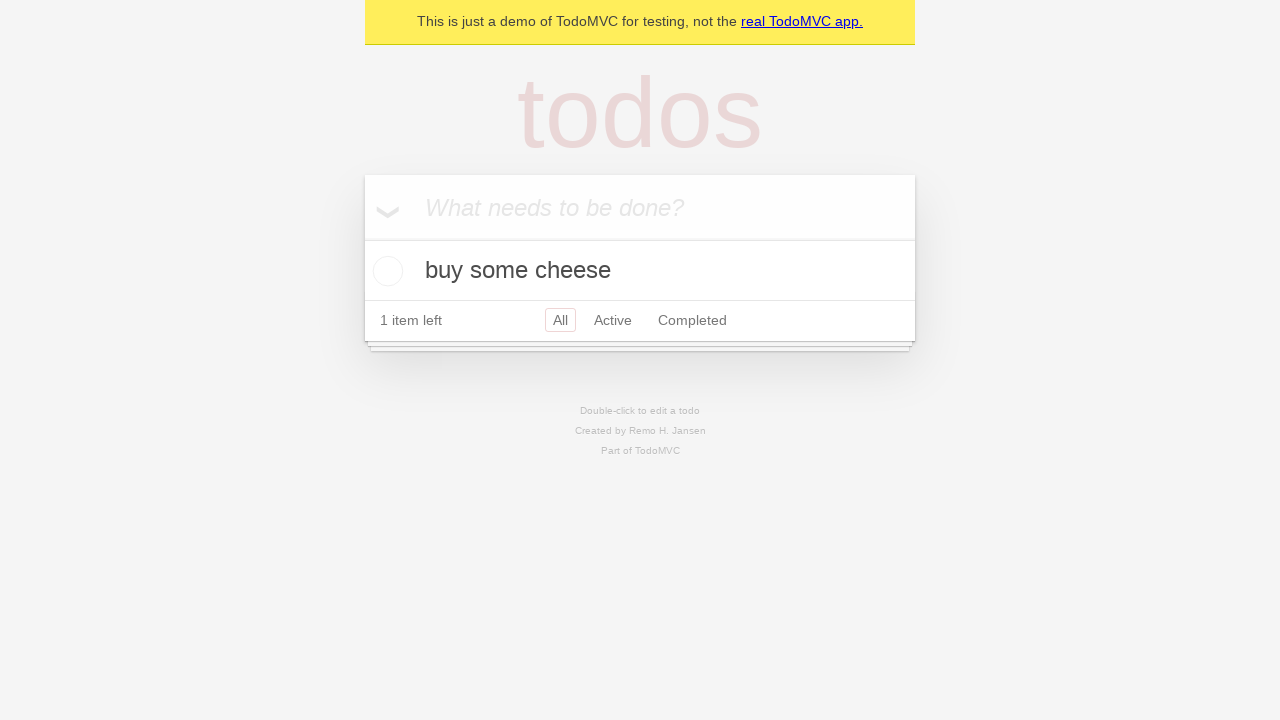

Filled todo input with 'feed the cat' on internal:attr=[placeholder="What needs to be done?"i]
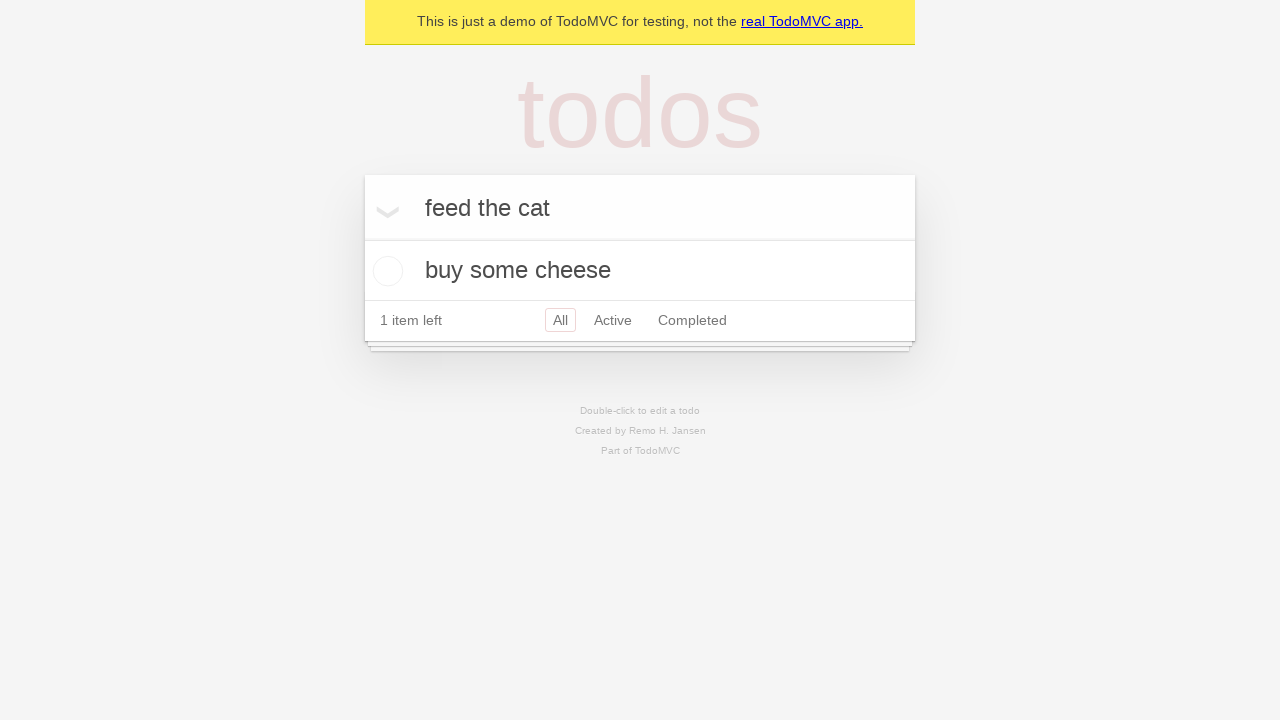

Pressed Enter to add second todo item on internal:attr=[placeholder="What needs to be done?"i]
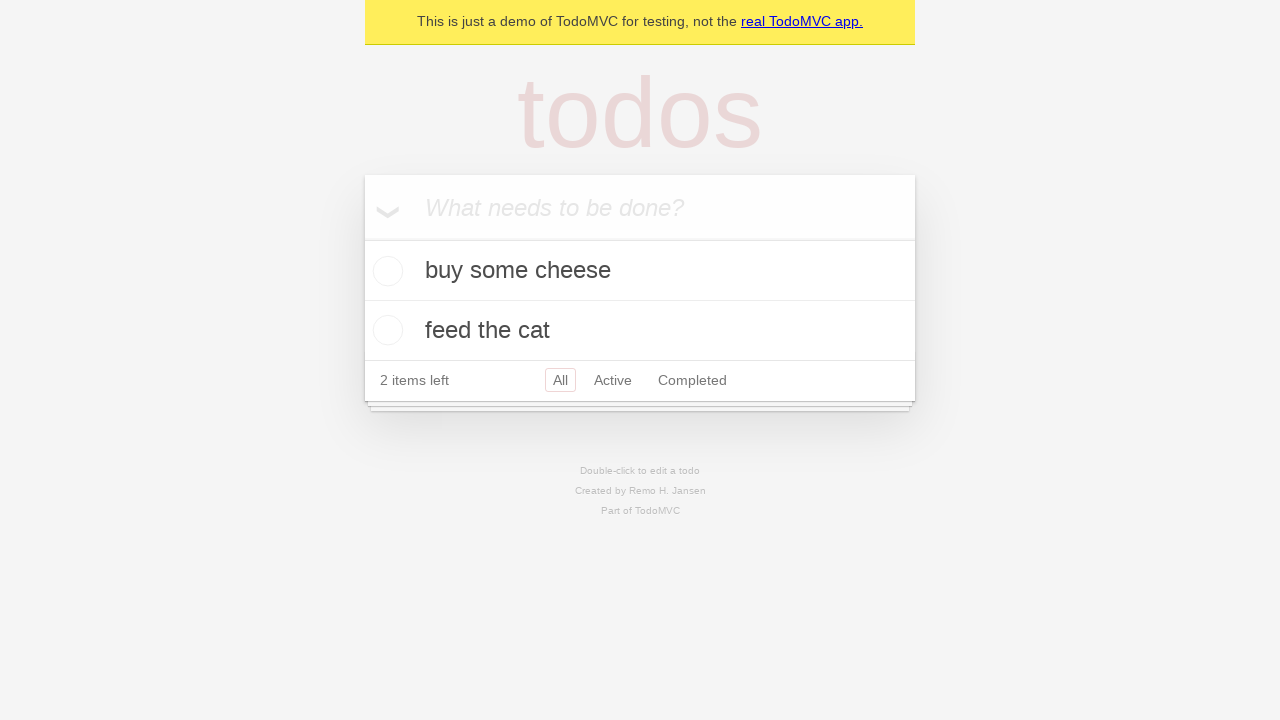

Filled todo input with 'book a doctors appointment' on internal:attr=[placeholder="What needs to be done?"i]
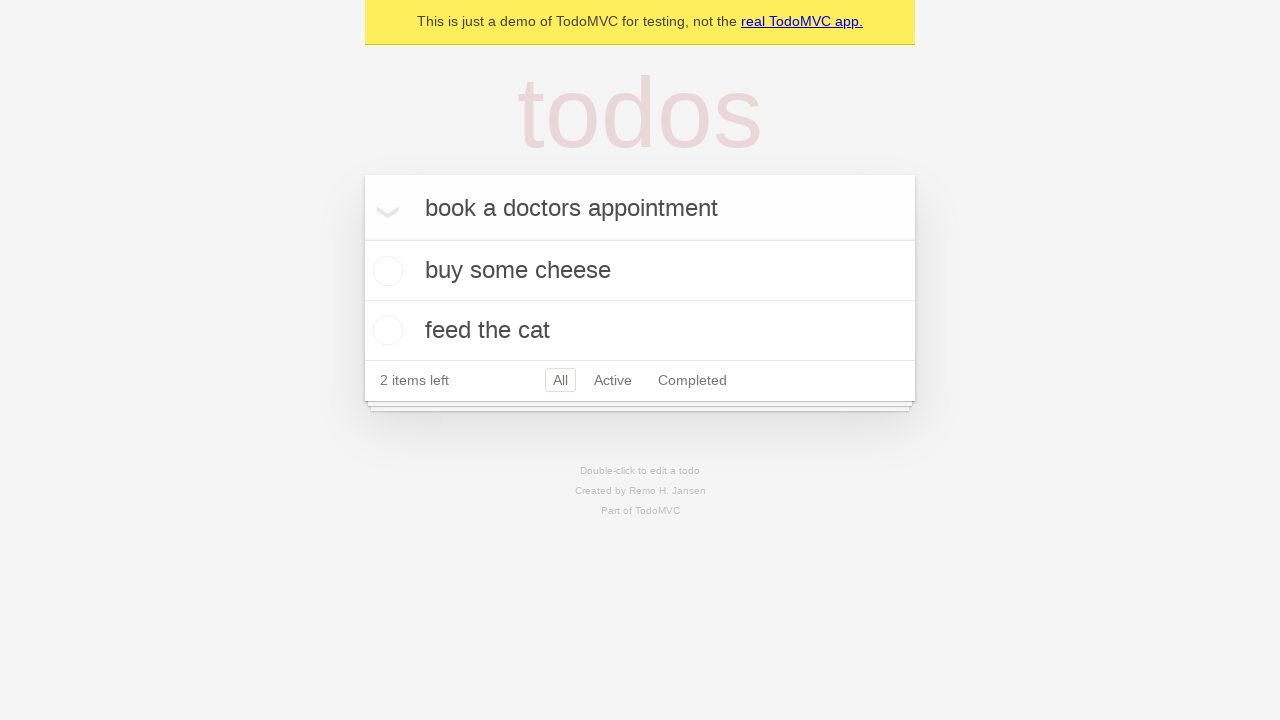

Pressed Enter to add third todo item on internal:attr=[placeholder="What needs to be done?"i]
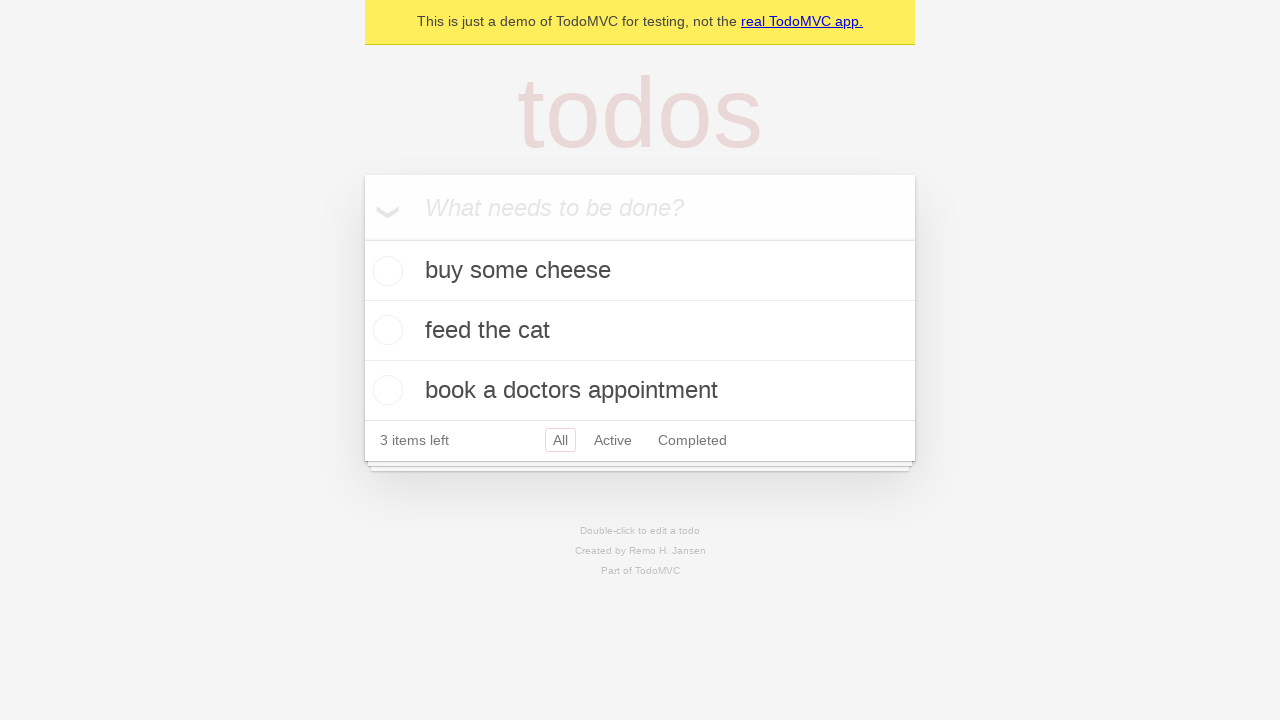

Checked toggle all checkbox to mark all items as complete at (362, 238) on internal:label="Mark all as complete"i
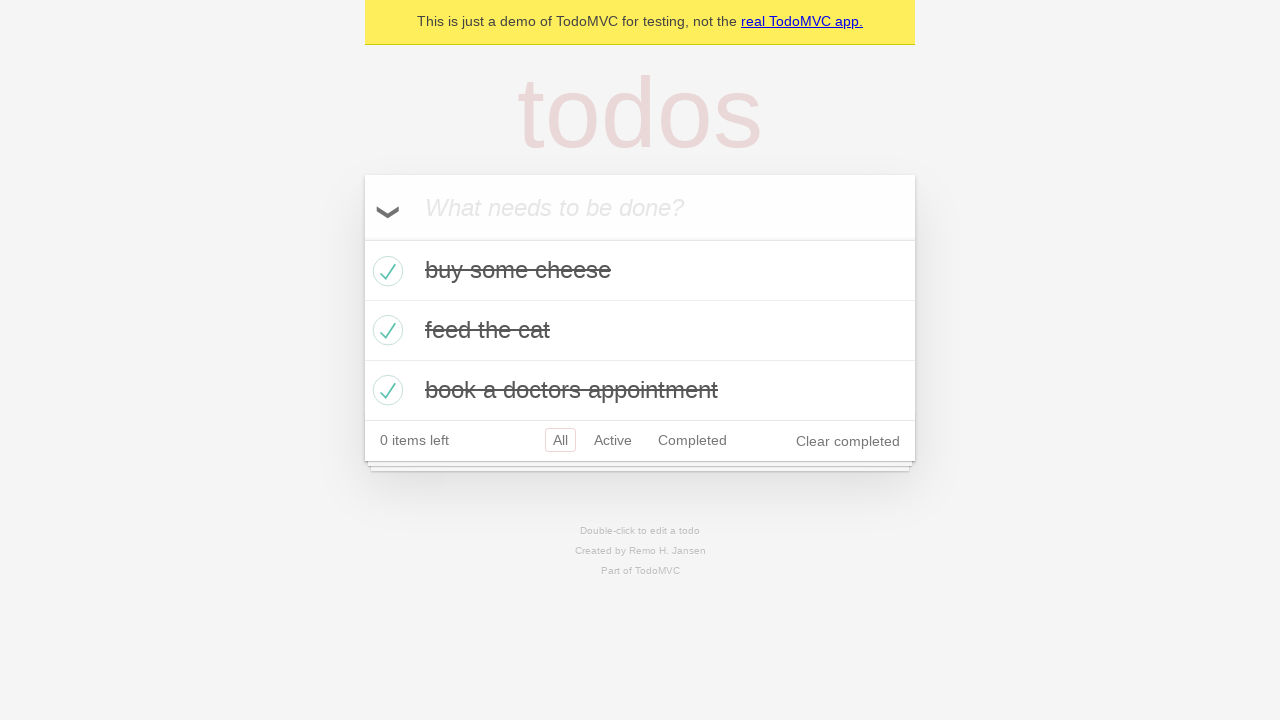

Unchecked toggle all checkbox to clear complete state of all items at (362, 238) on internal:label="Mark all as complete"i
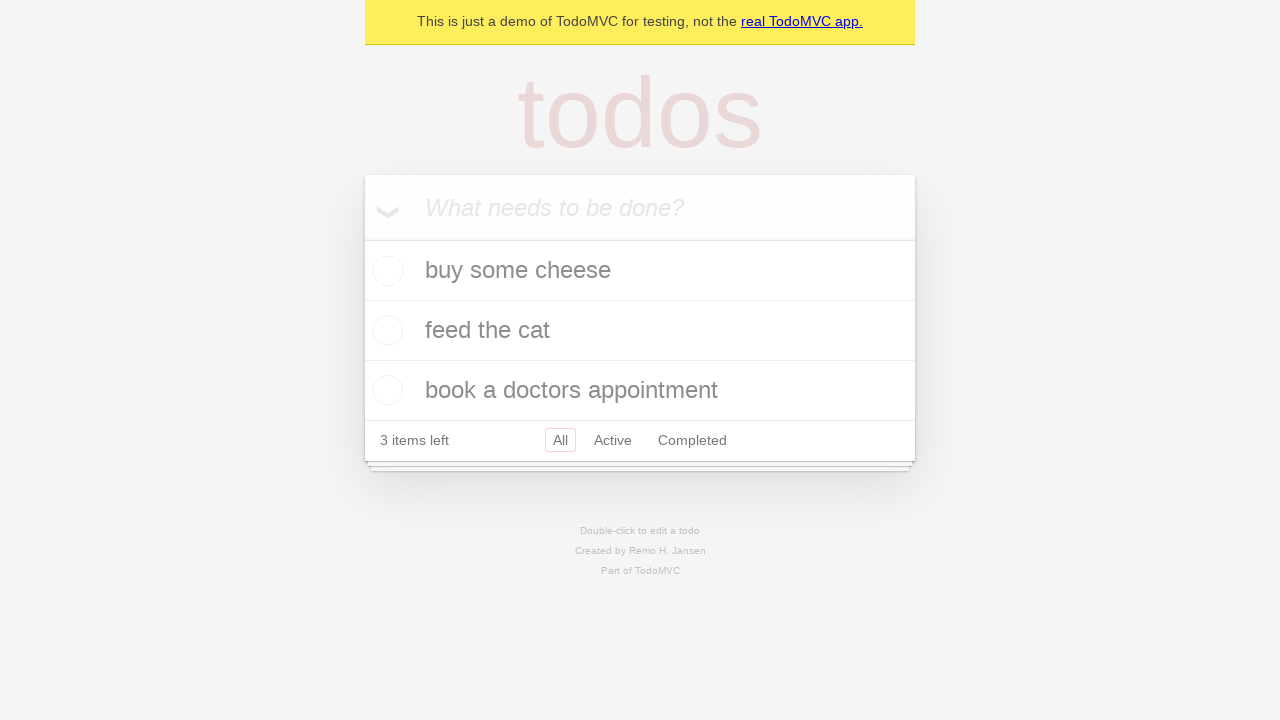

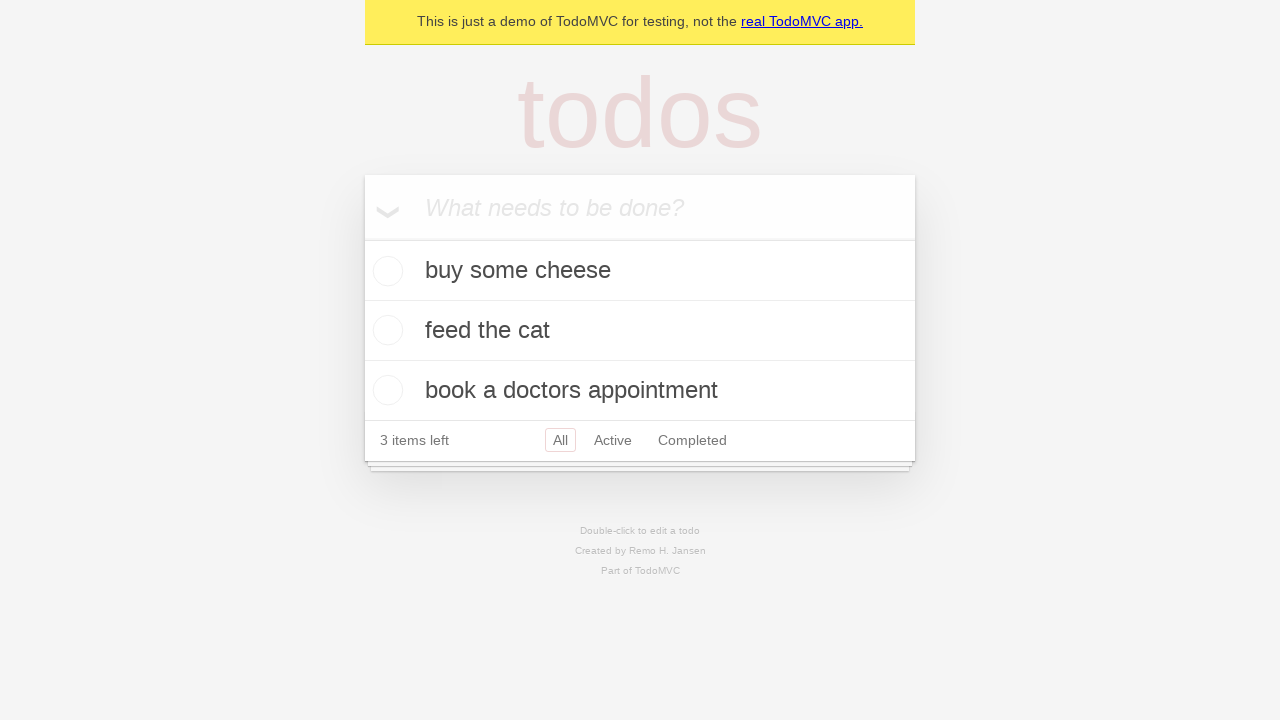